Tests SweetAlert popup functionality by clicking a button to trigger the alert, verifying the message text, and dismissing it

Starting URL: https://sweetalert.js.org/

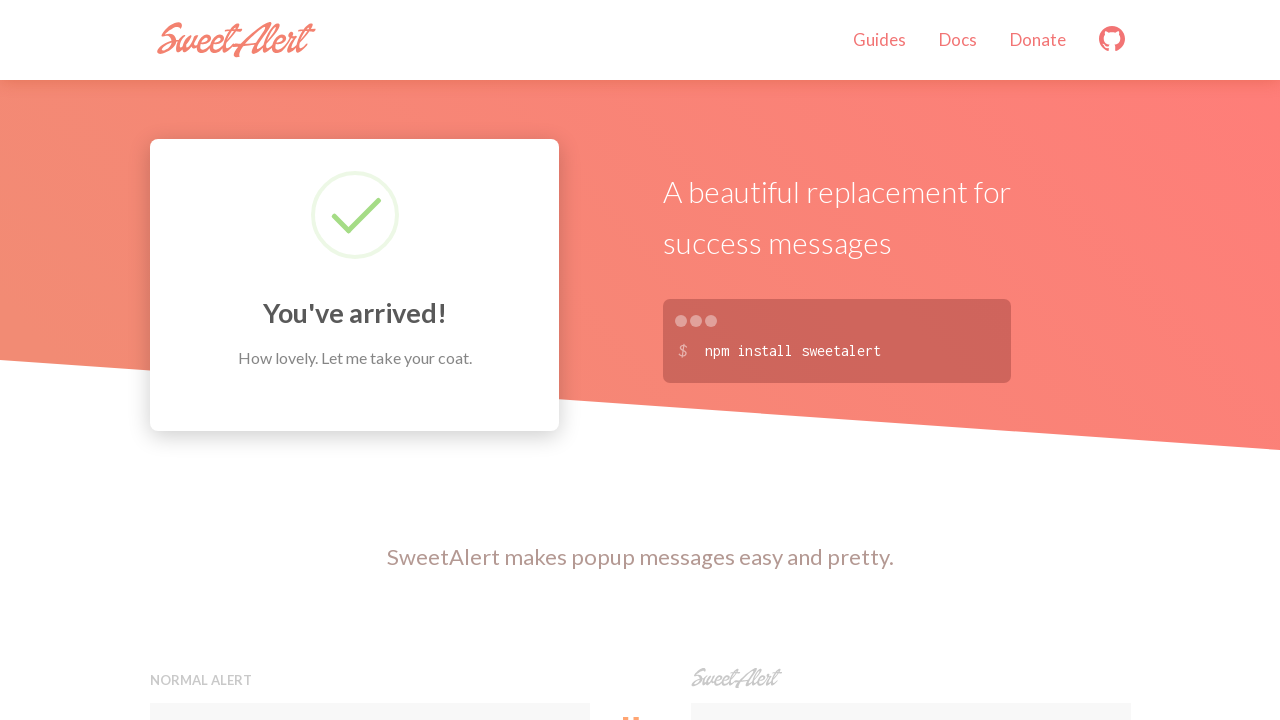

Clicked button to trigger SweetAlert popup at (910, 360) on xpath=//button[contains(@onclick, 'swal')]
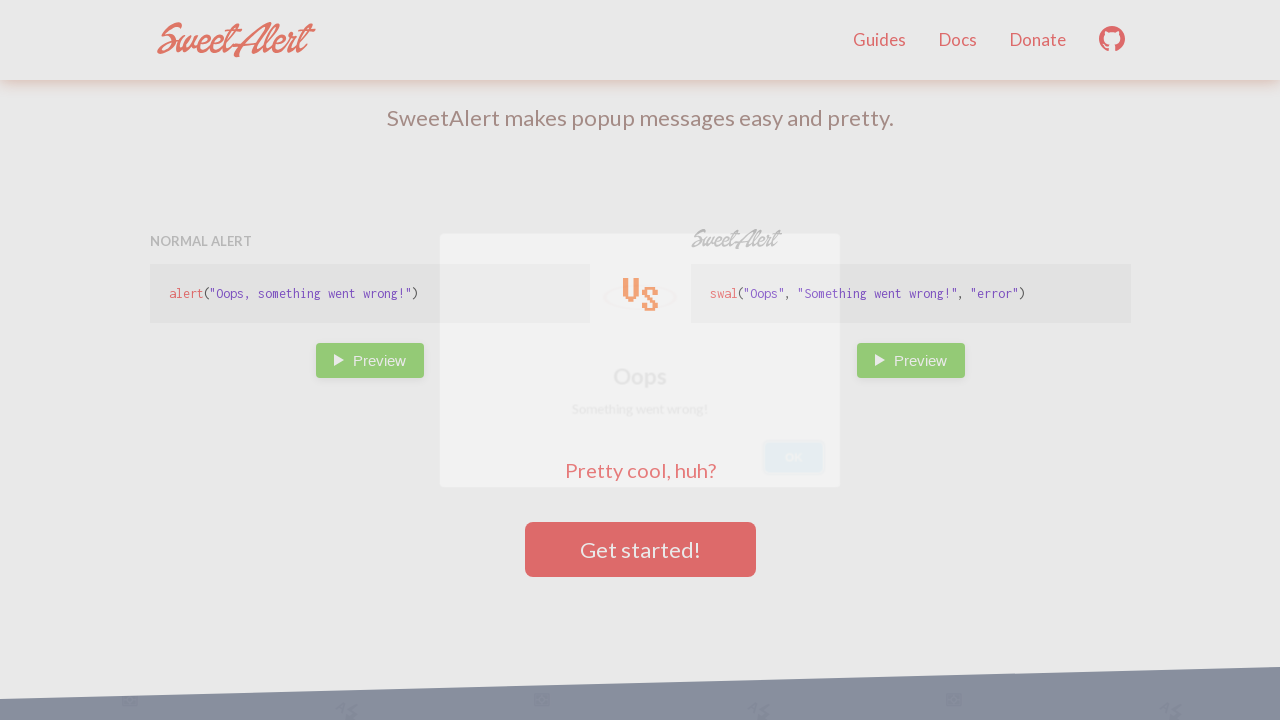

SweetAlert popup appeared
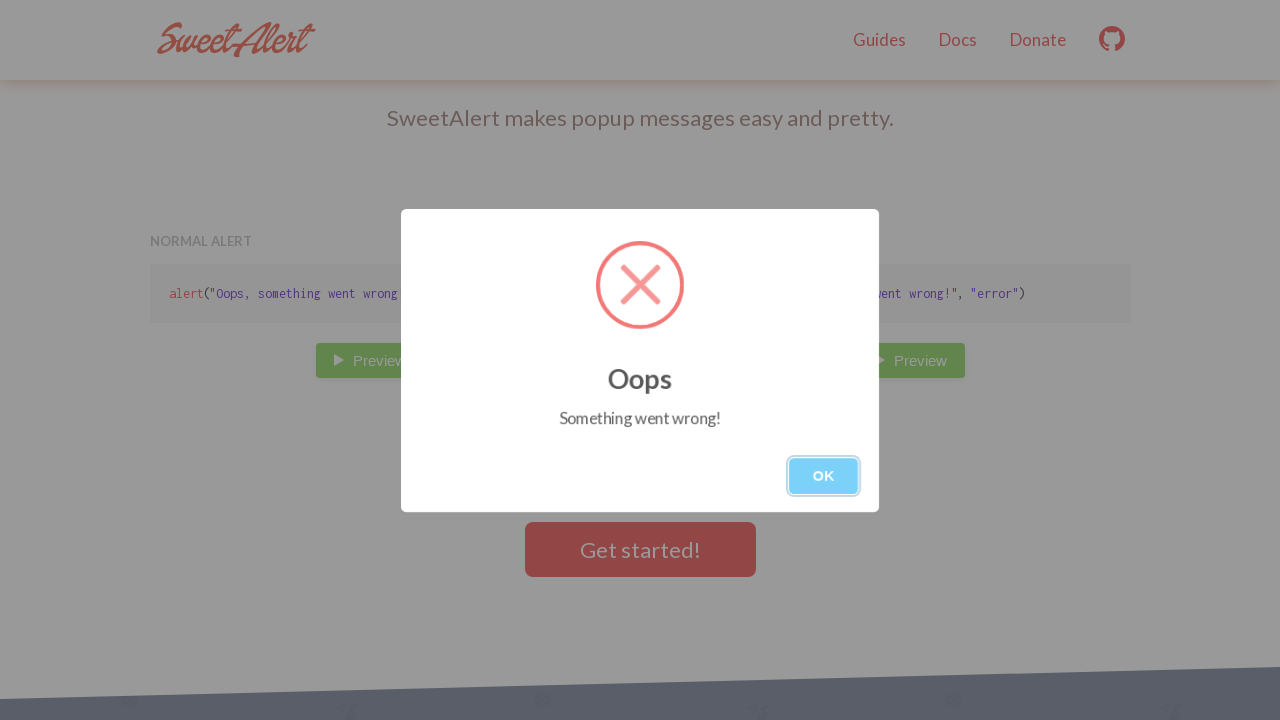

Verified SweetAlert message text is visible
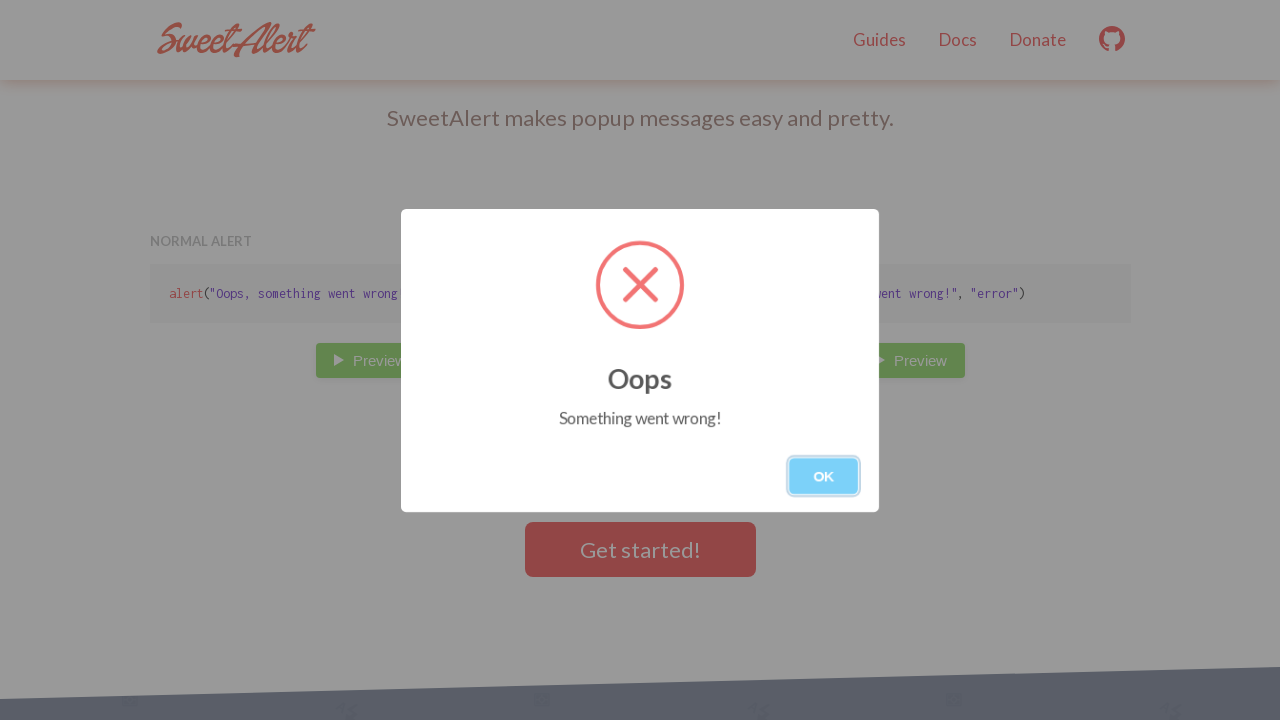

Clicked OK button to dismiss SweetAlert popup at (824, 476) on xpath=//button[.='OK']
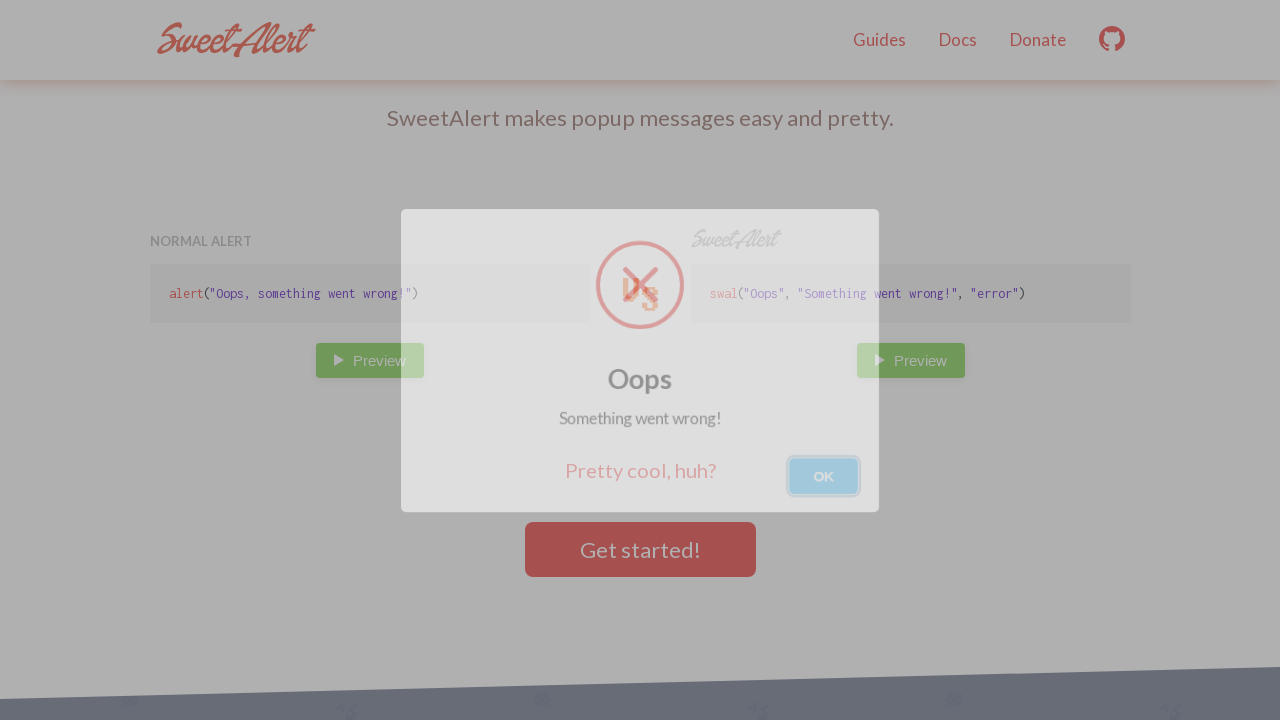

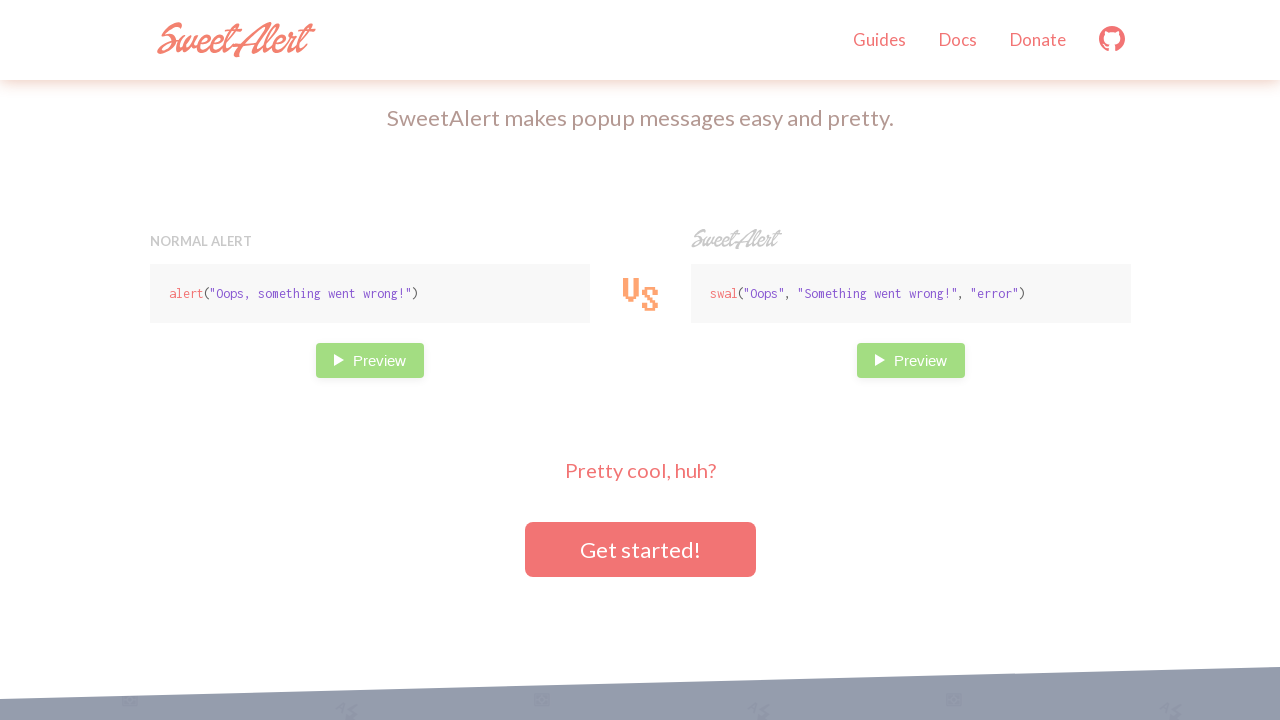